Tests AJAX functionality by clicking a button and waiting for dynamically loaded content ("HELLO!" and "I'm late!") to appear on the page

Starting URL: https://v1.training-support.net/selenium/ajax

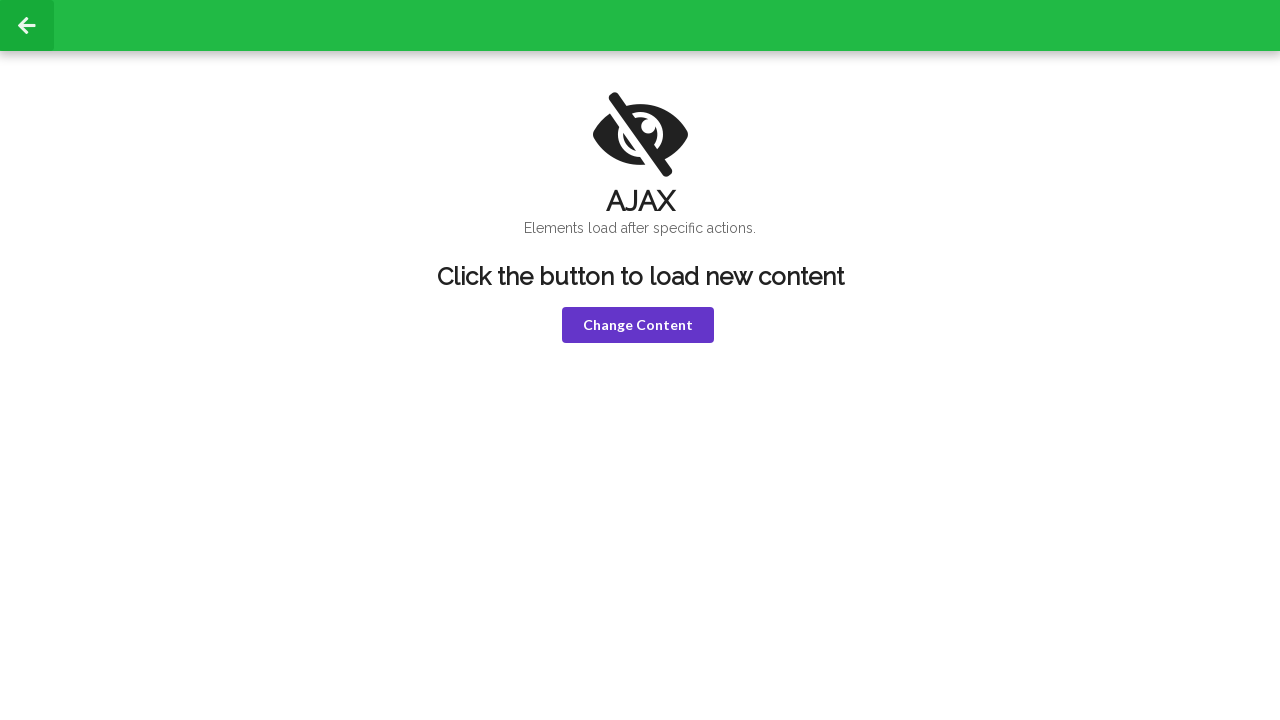

Navigated to AJAX test page
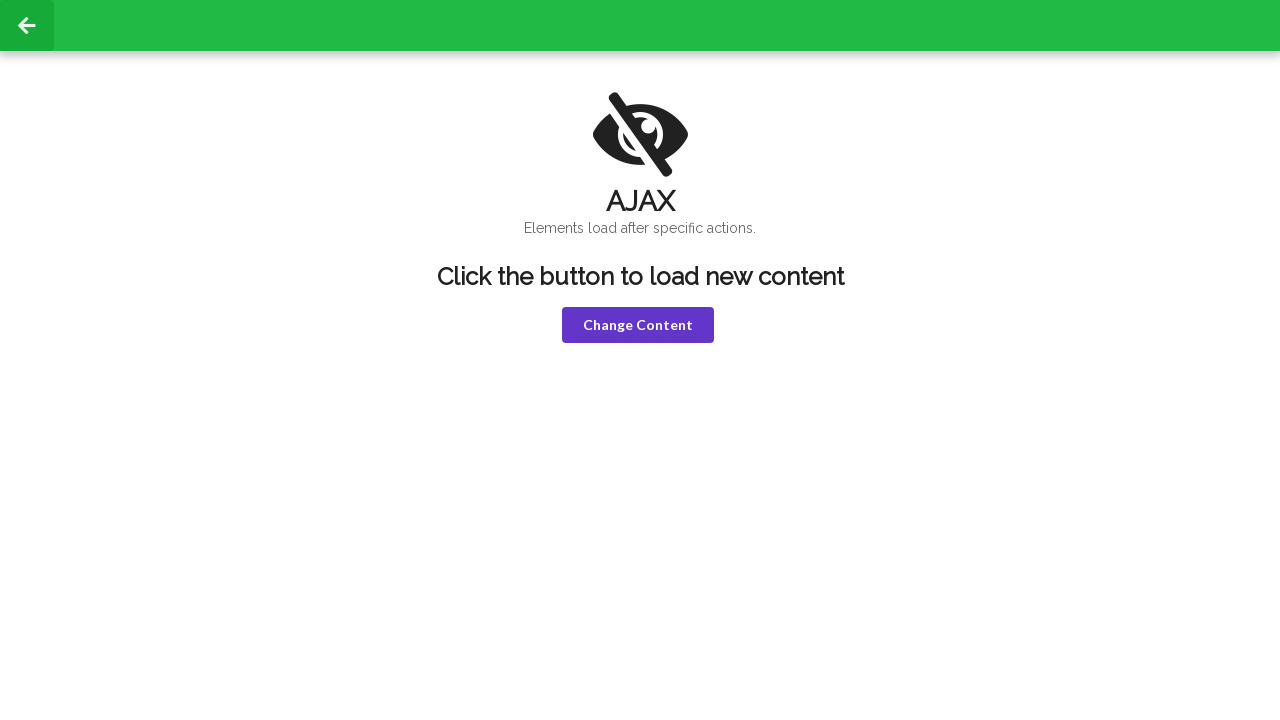

Clicked the 'Change Content' button at (638, 325) on button.violet
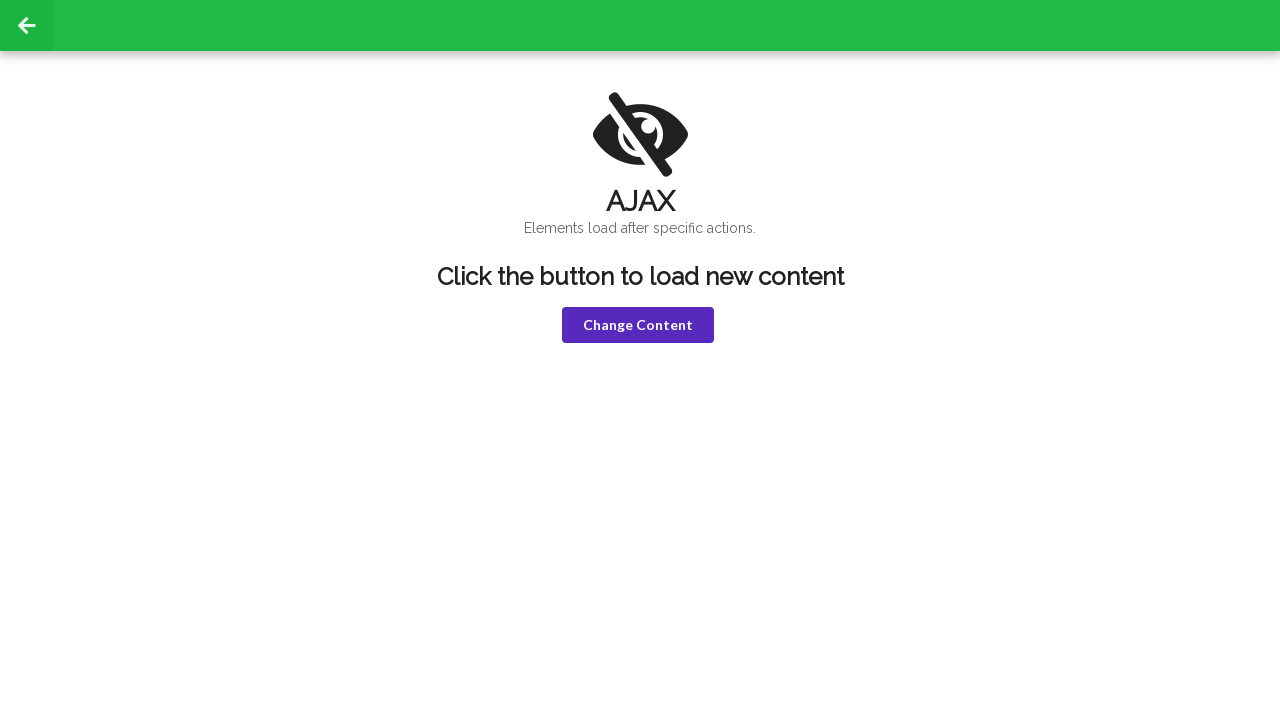

Waited for 'HELLO!' text to appear in h1 element
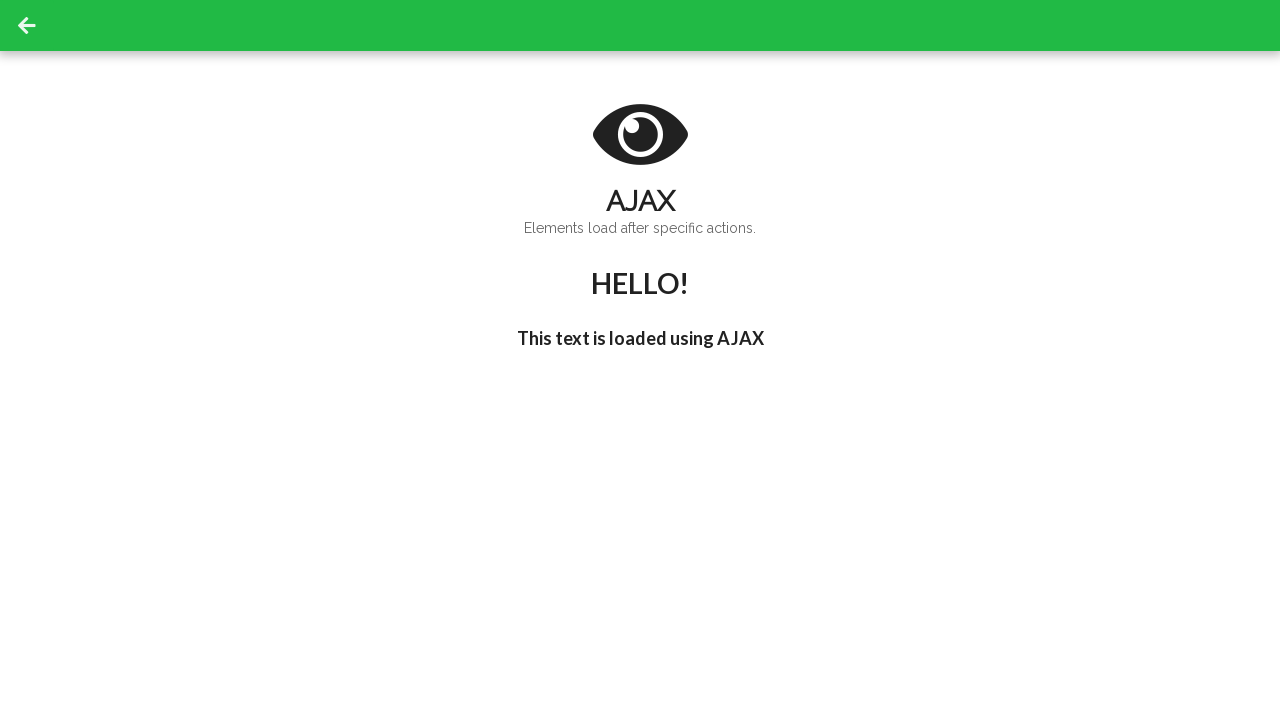

Waited for 'I'm late!' text to appear in h3 element
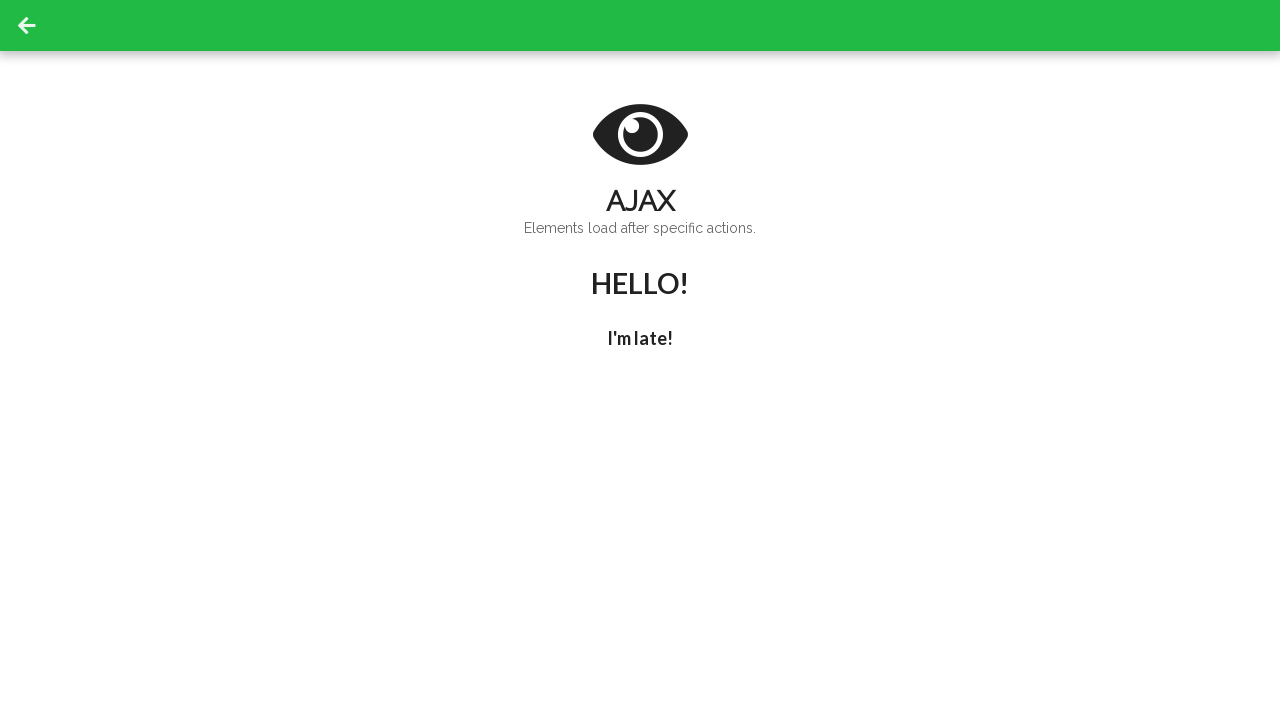

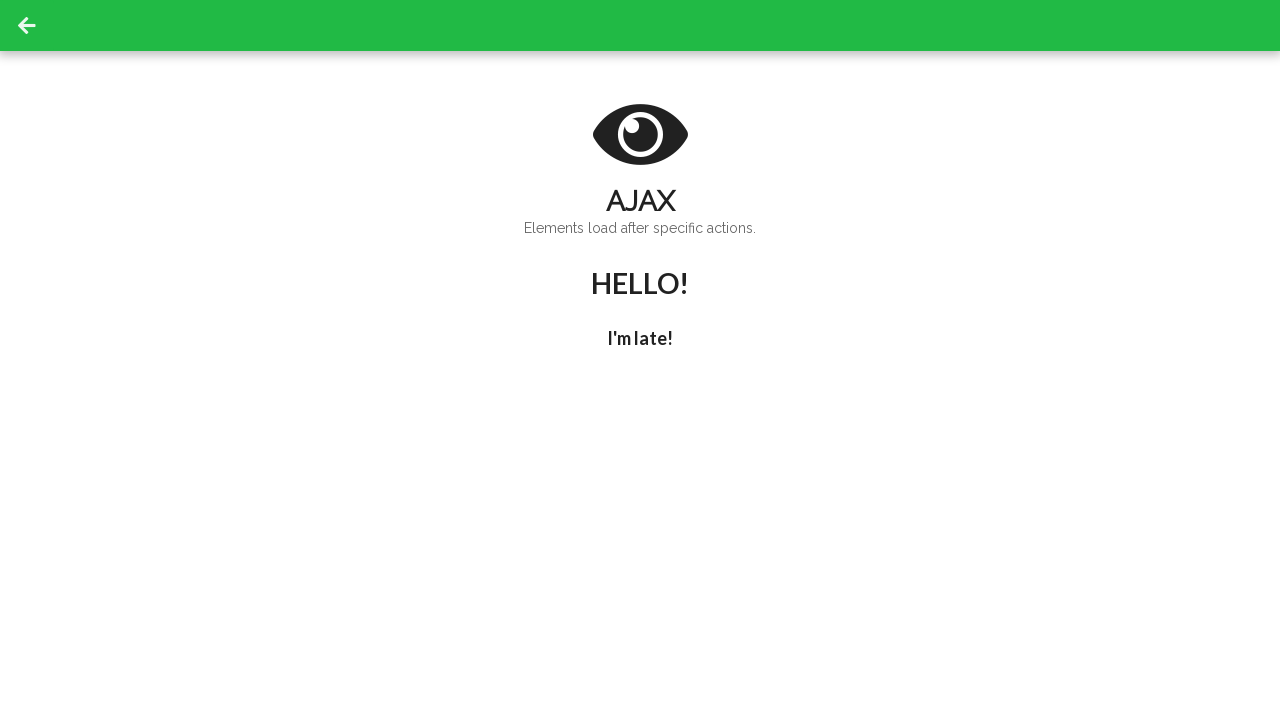